Waits for price to drop to $100, books an item, then solves a mathematical challenge and submits the answer

Starting URL: http://suninjuly.github.io/explicit_wait2.html

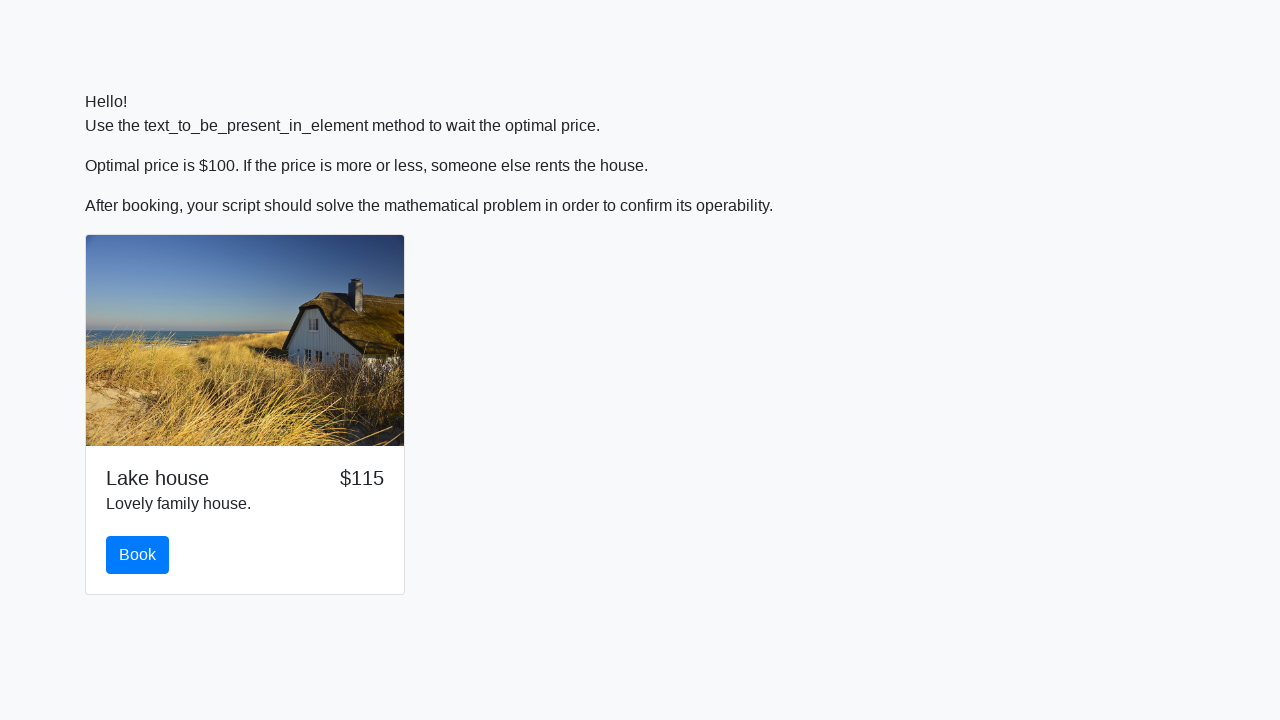

Waited for price to drop to $100
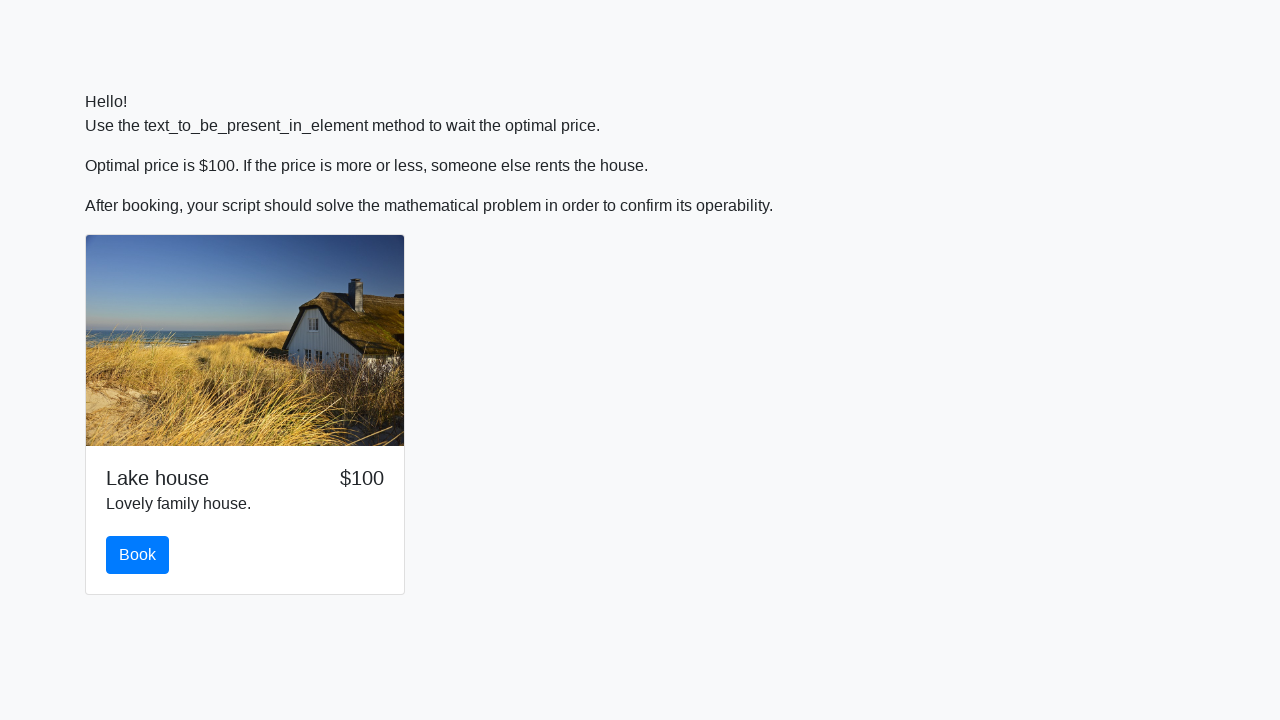

Clicked book button at (138, 555) on #book
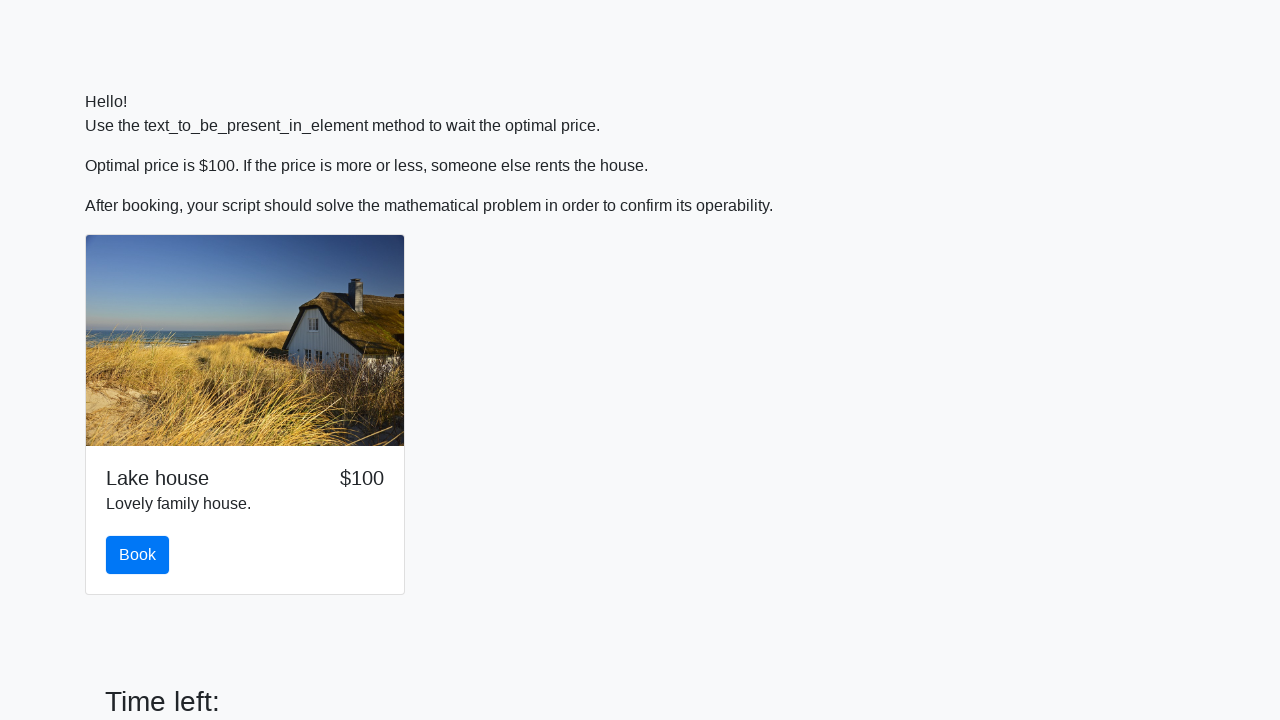

Retrieved input value for calculation: 632
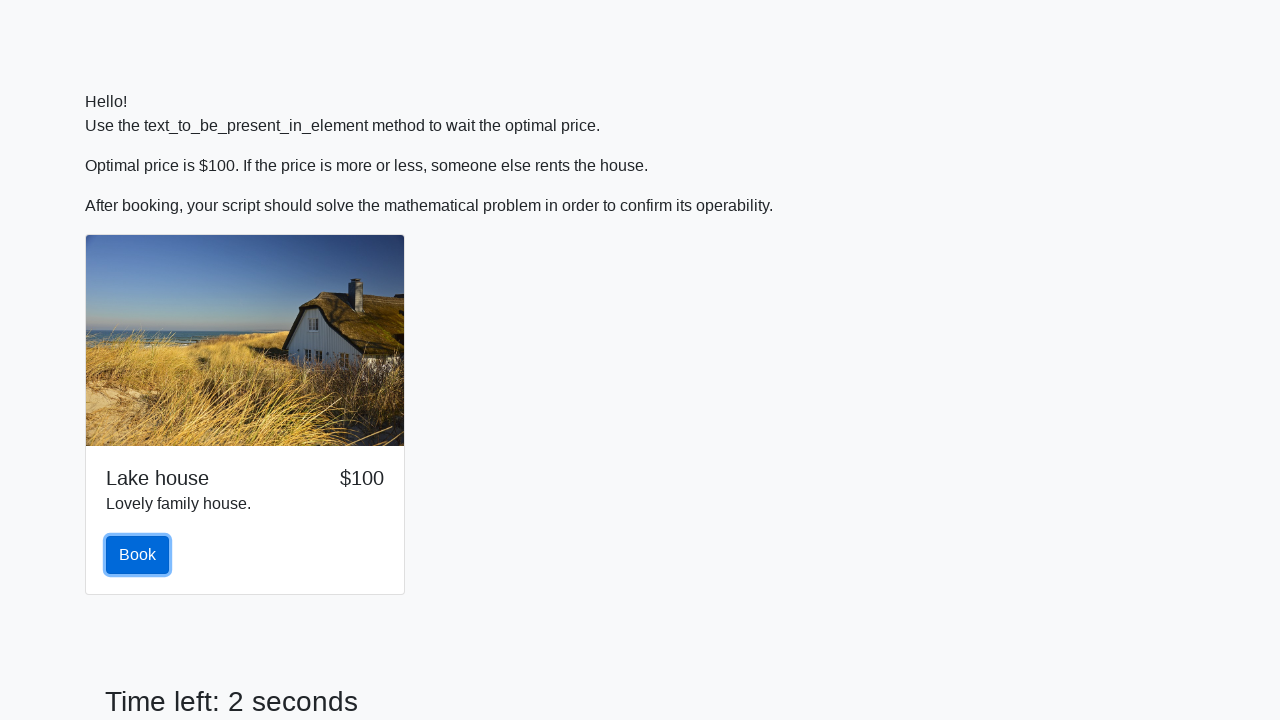

Calculated mathematical answer: 1.8194333327728622
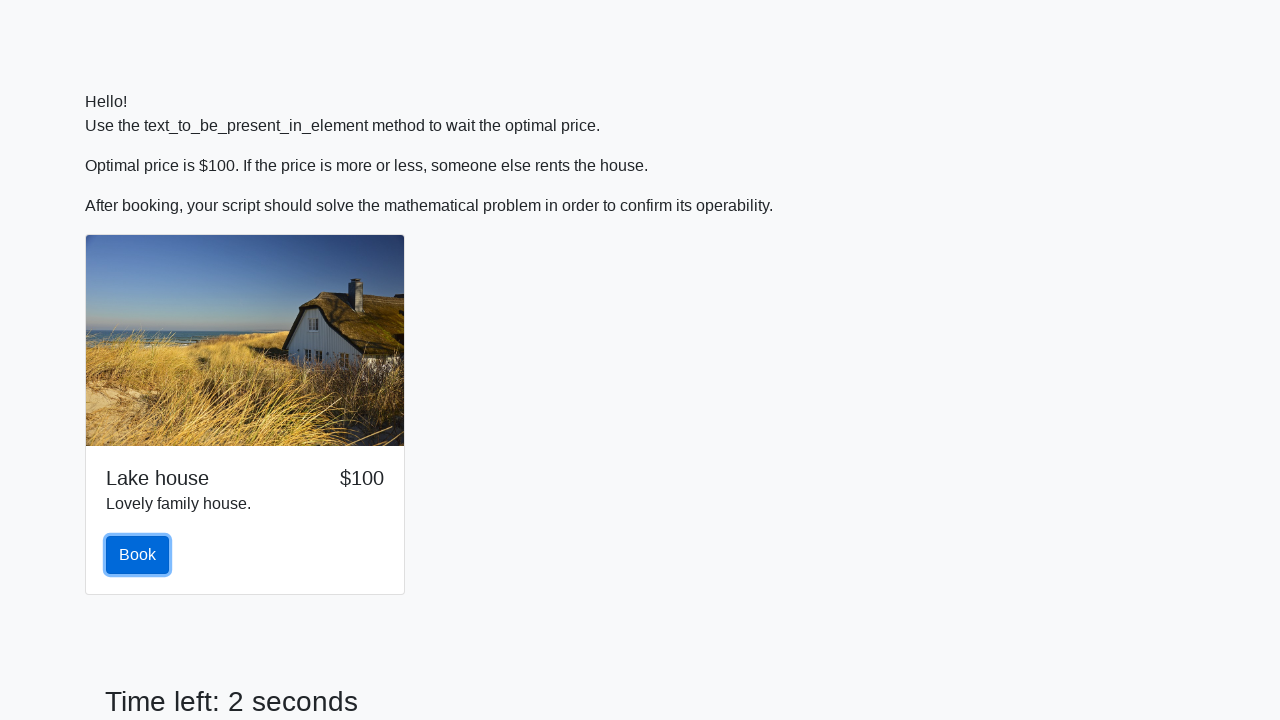

Filled answer field with calculated value on #answer
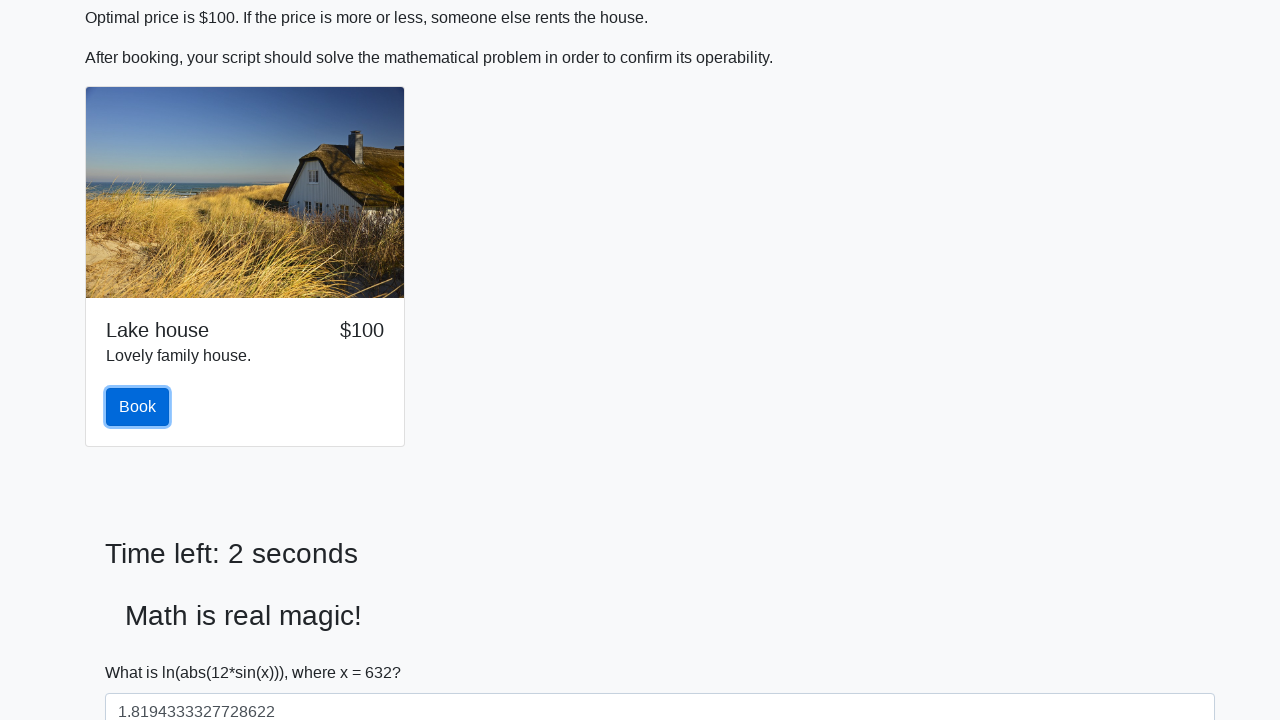

Clicked solve button to submit answer at (143, 651) on #solve
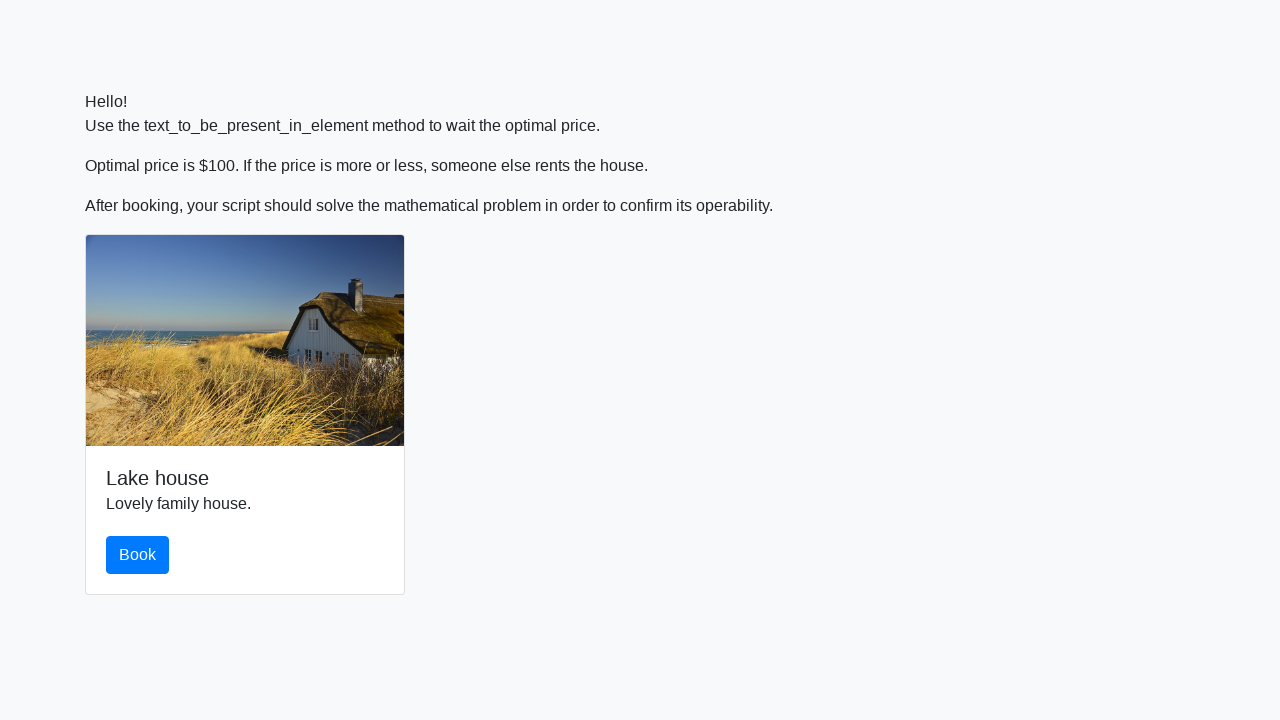

Set up dialog handler to accept alerts
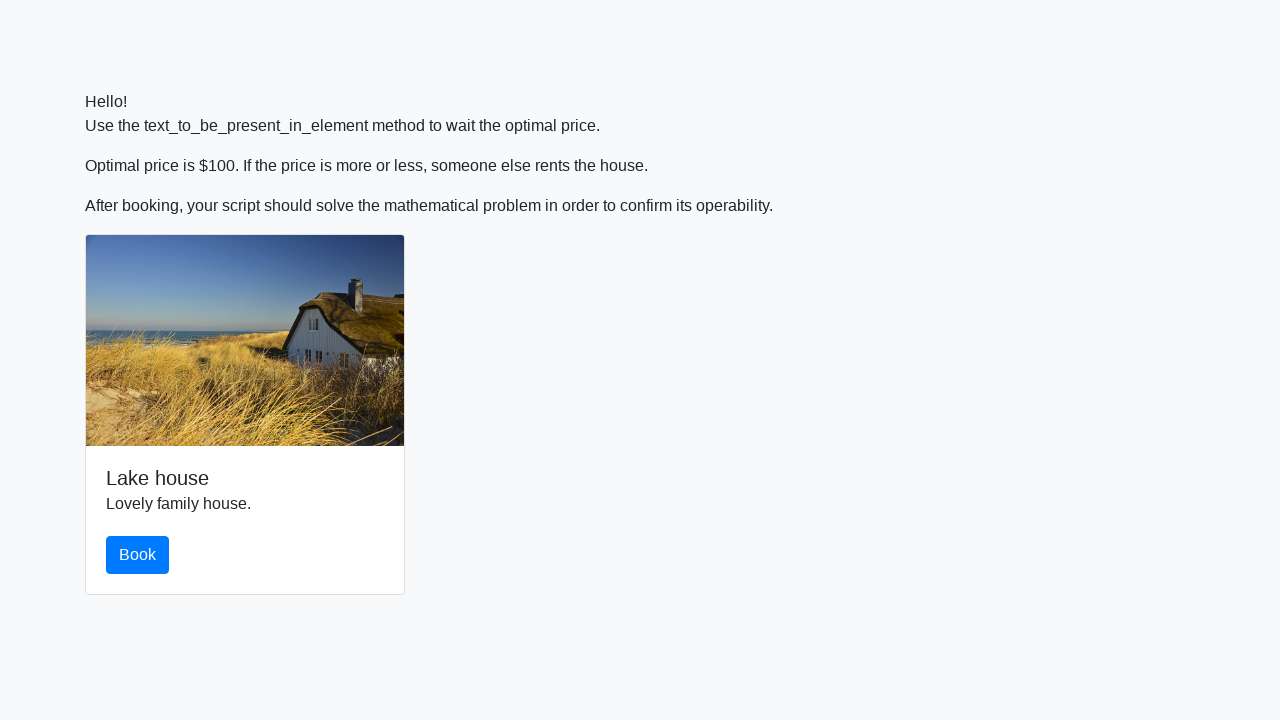

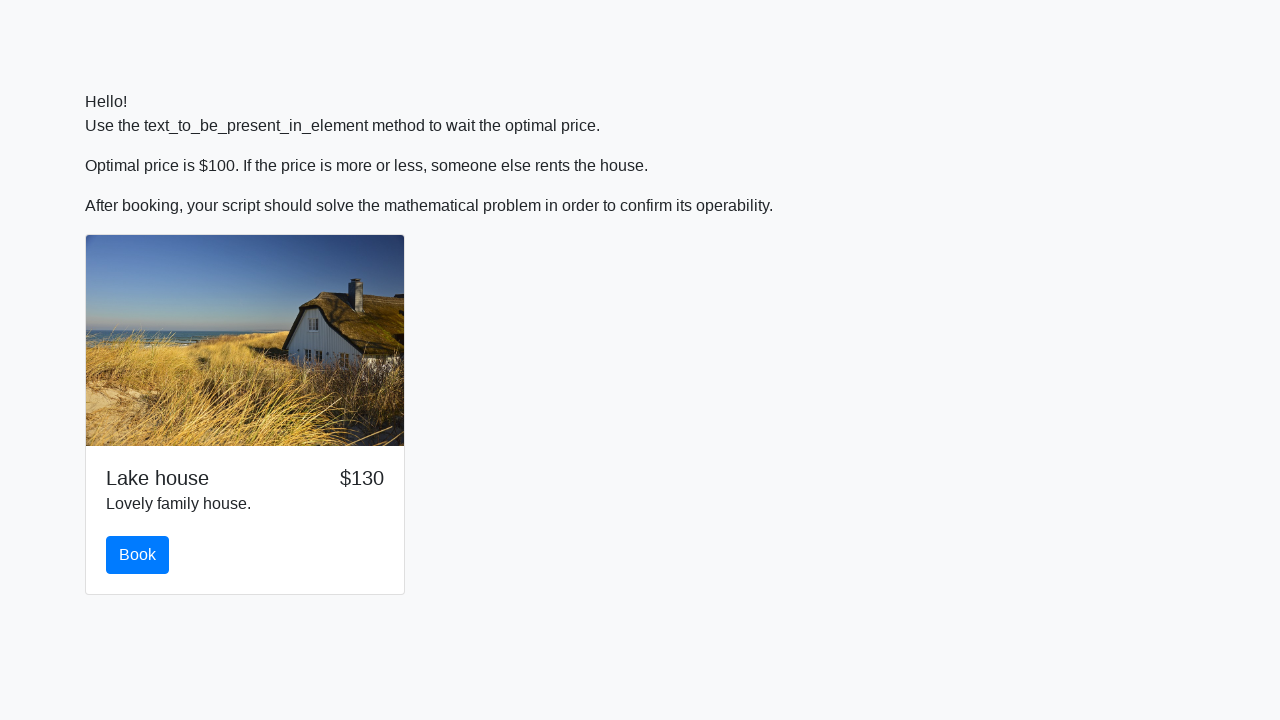